Tests dynamic loading by clicking start button and waiting for content to appear

Starting URL: https://the-internet.herokuapp.com/dynamic_loading/2

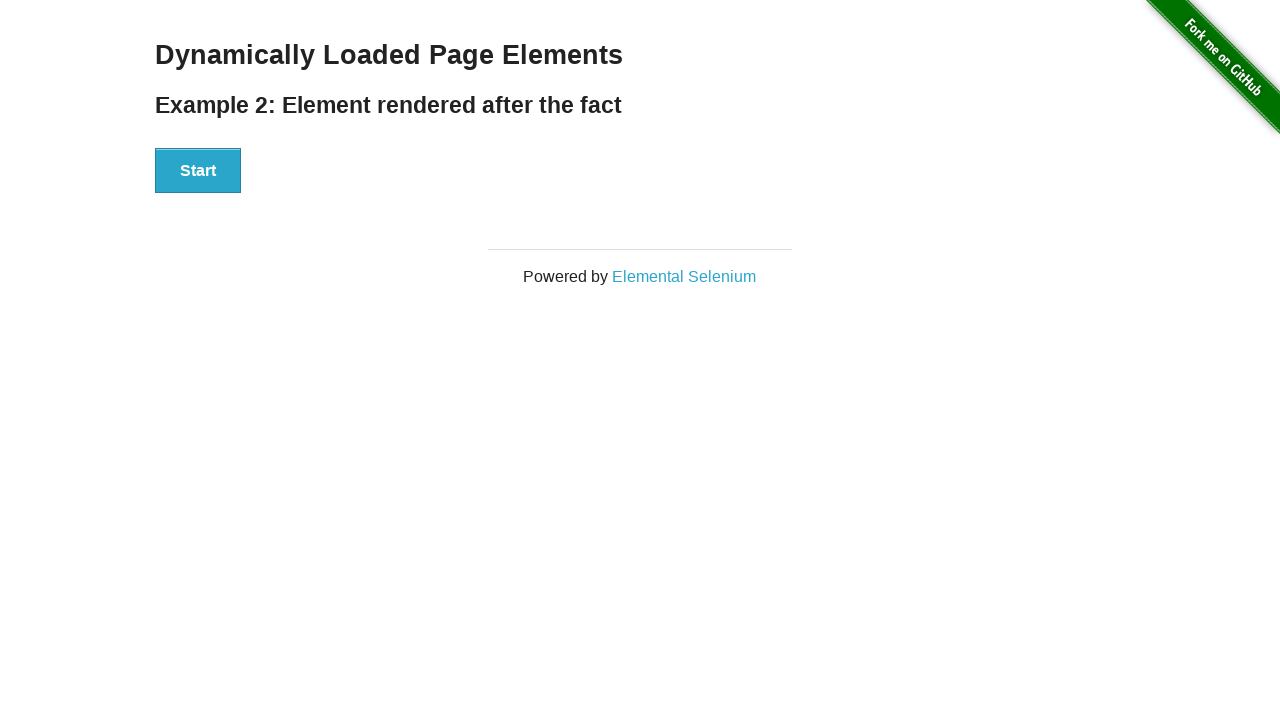

Clicked Start button to initiate dynamic loading at (198, 171) on xpath=//button[contains(text(), 'Start')]
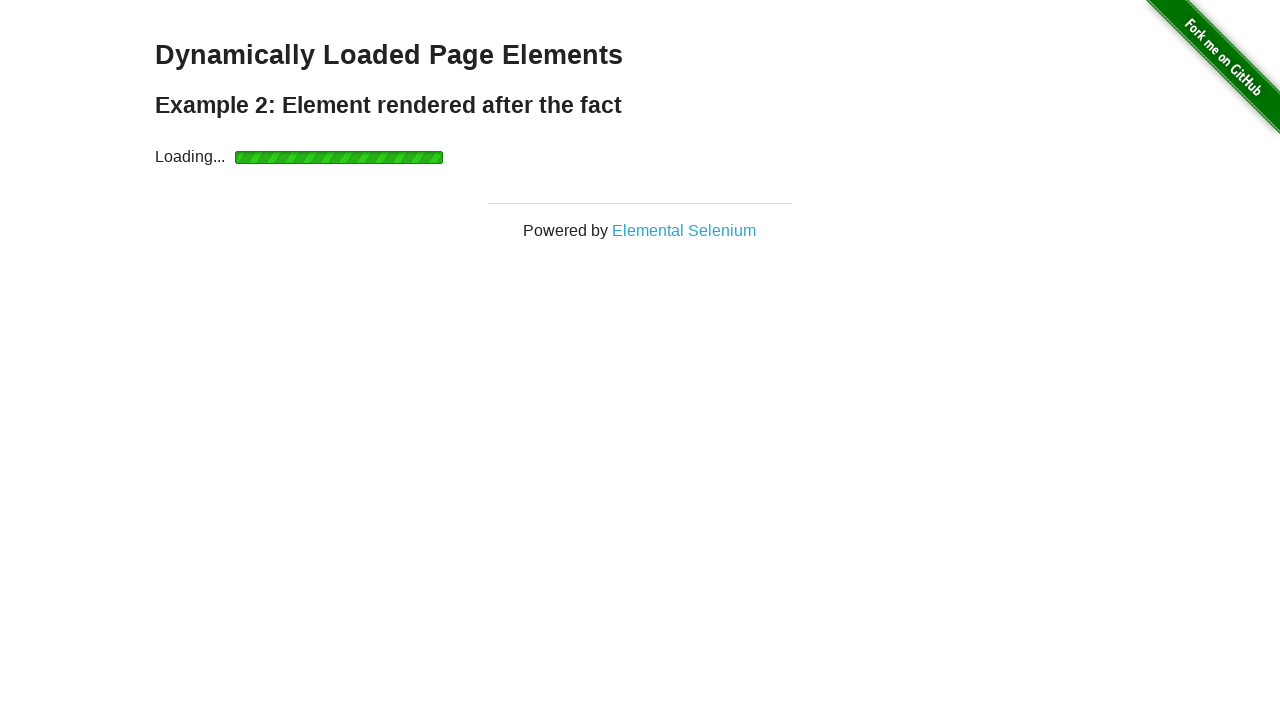

Waited for 'Hello World!' text to appear dynamically
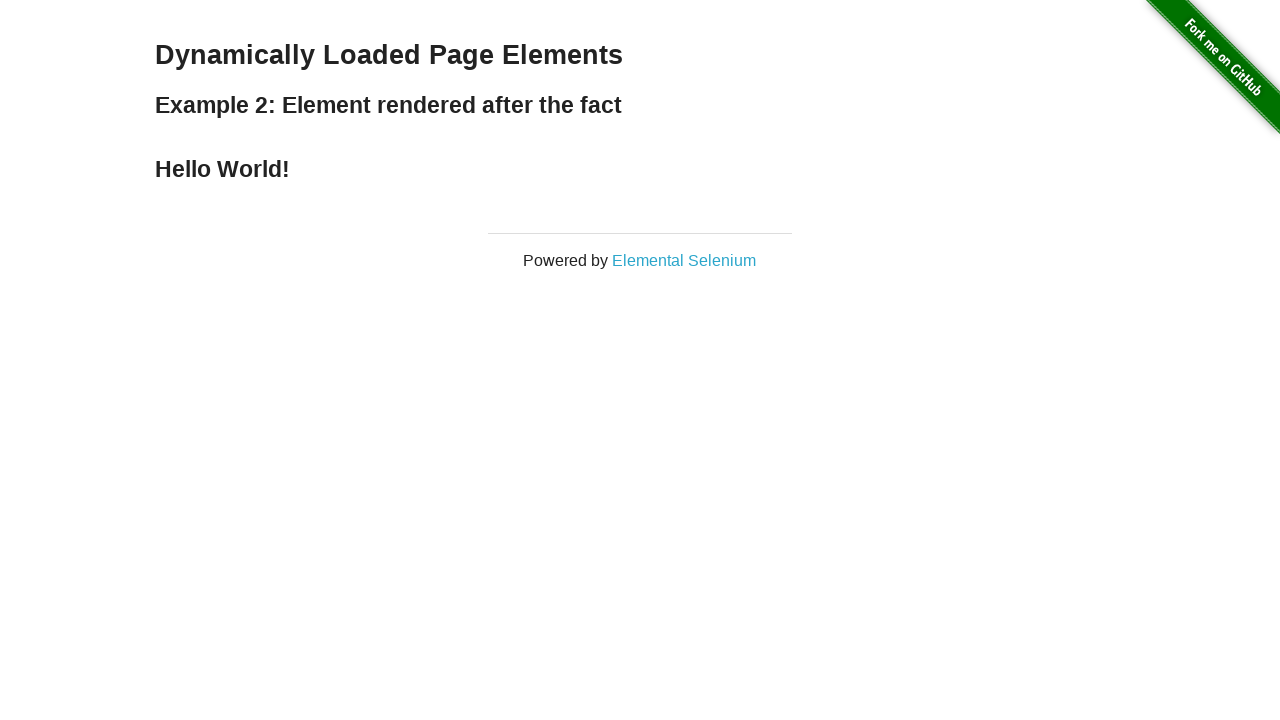

Located 'Hello World!' element on page
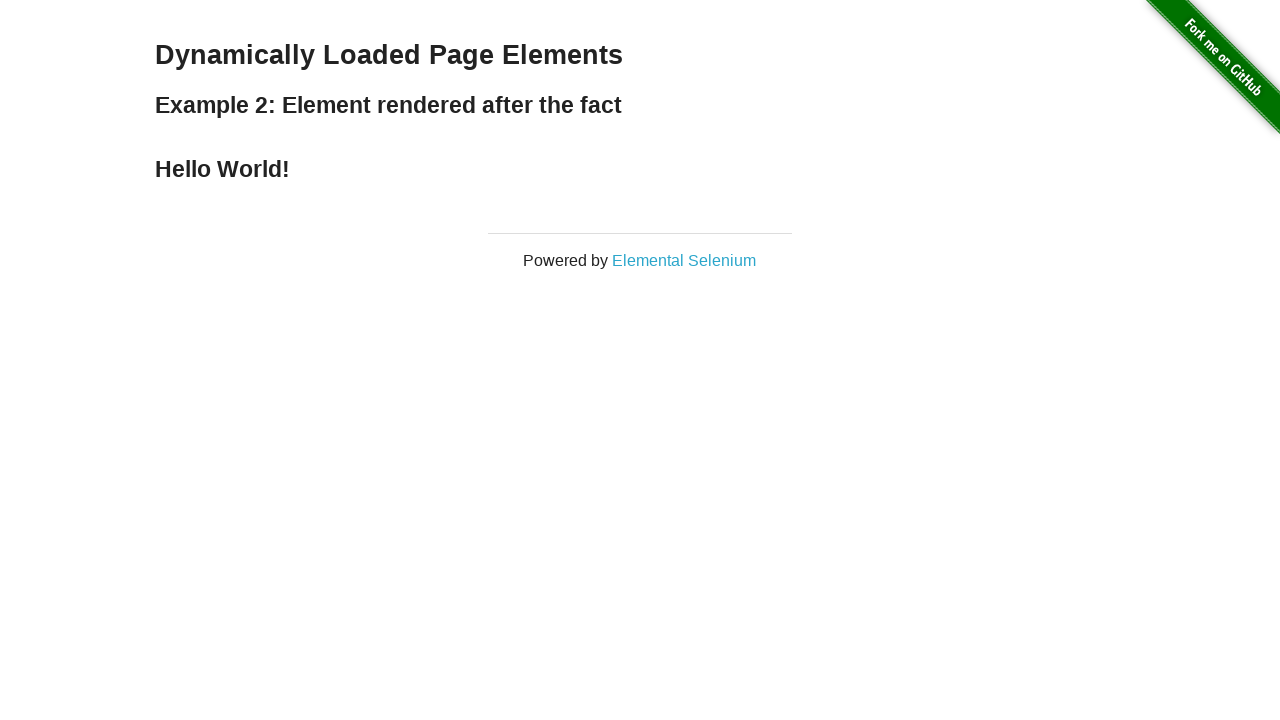

Verified that 'Hello World!' text is correct
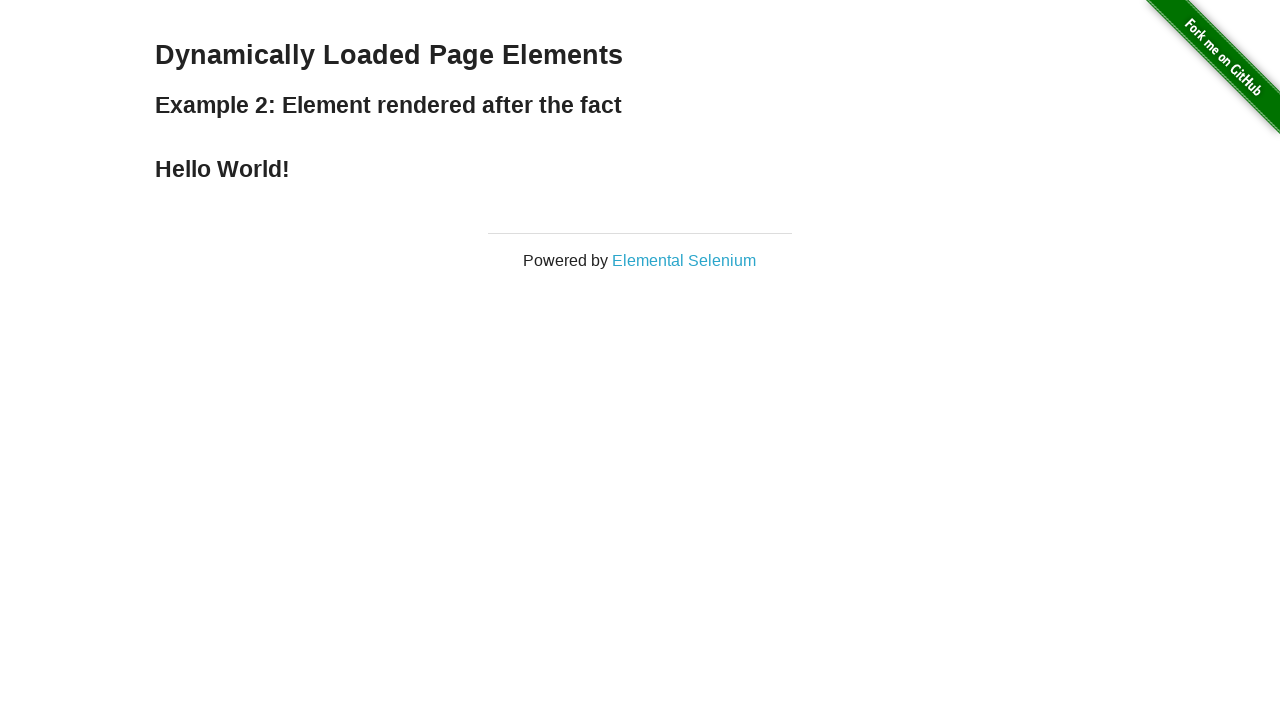

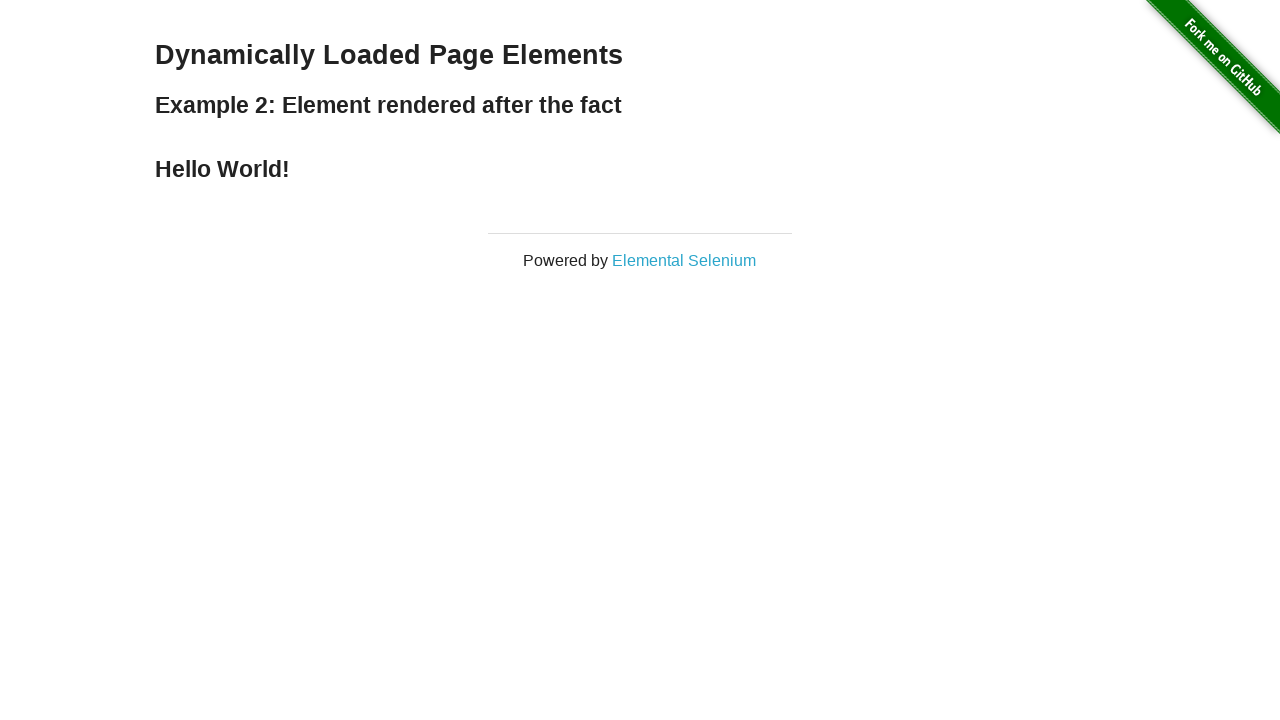